Tests editing a todo item by double-clicking, filling new text, and pressing Enter

Starting URL: https://demo.playwright.dev/todomvc

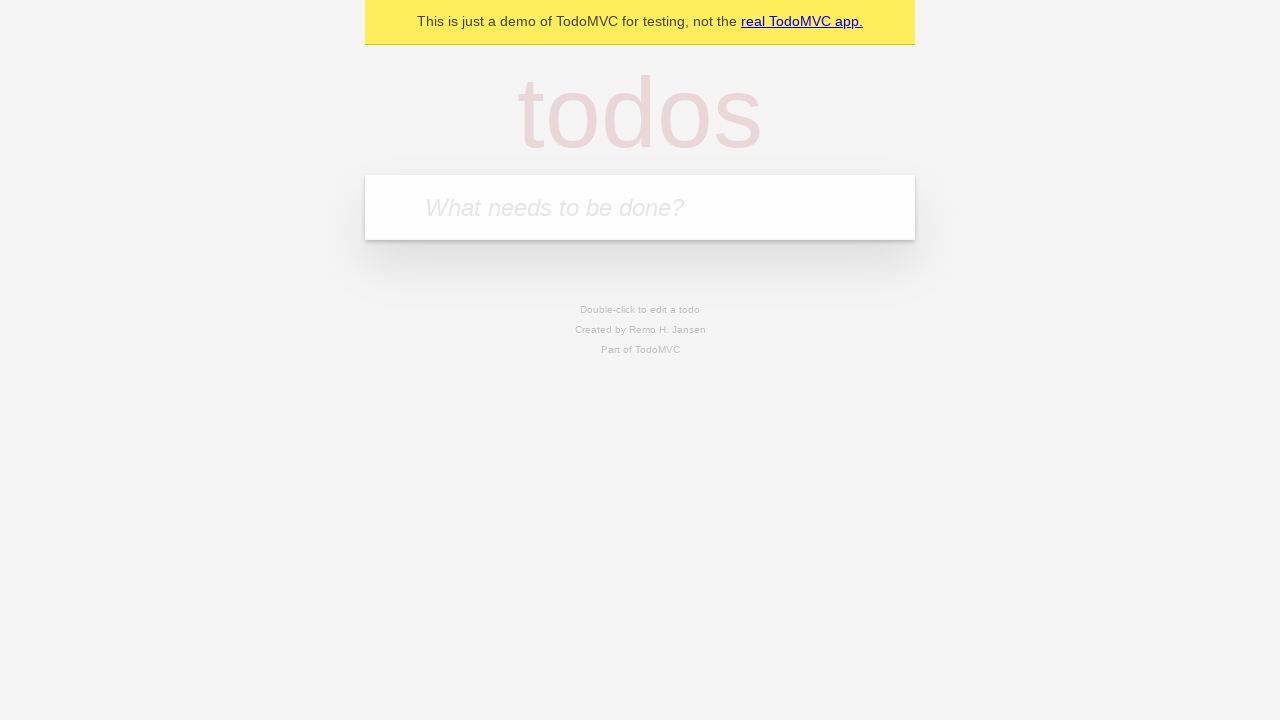

Filled todo input with 'buy some cheese' on internal:attr=[placeholder="What needs to be done?"i]
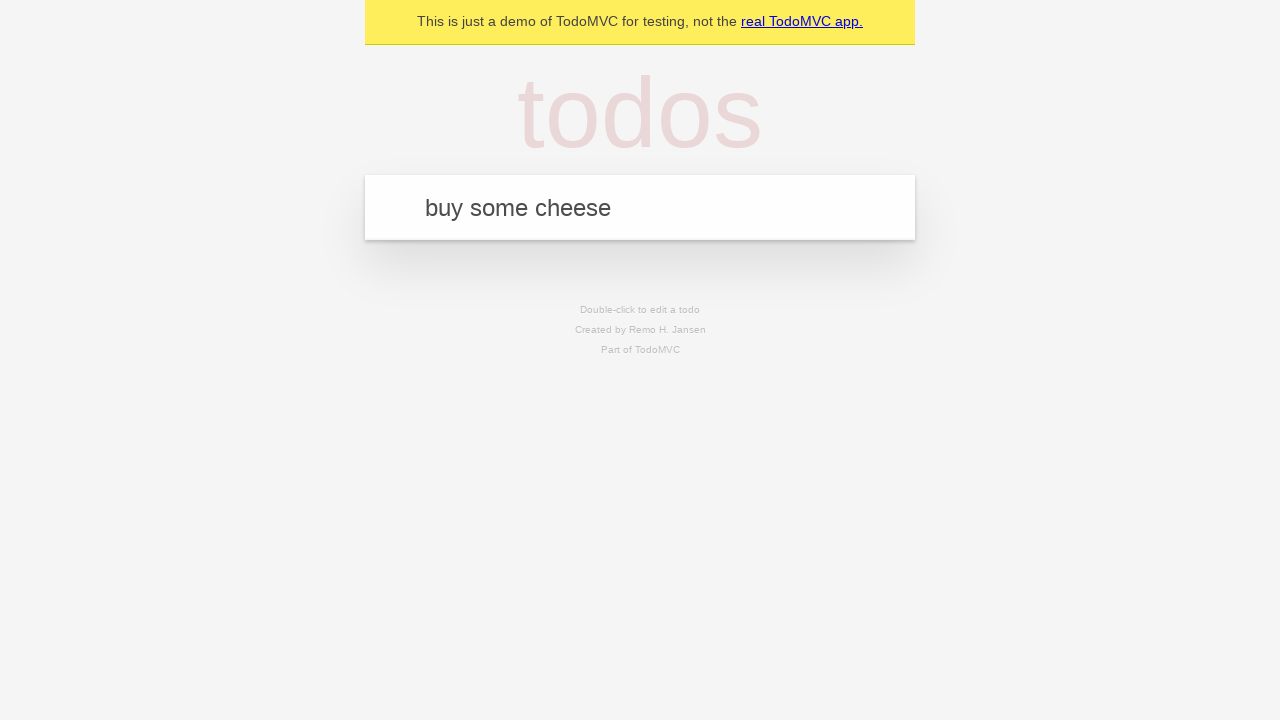

Pressed Enter to create todo item 'buy some cheese' on internal:attr=[placeholder="What needs to be done?"i]
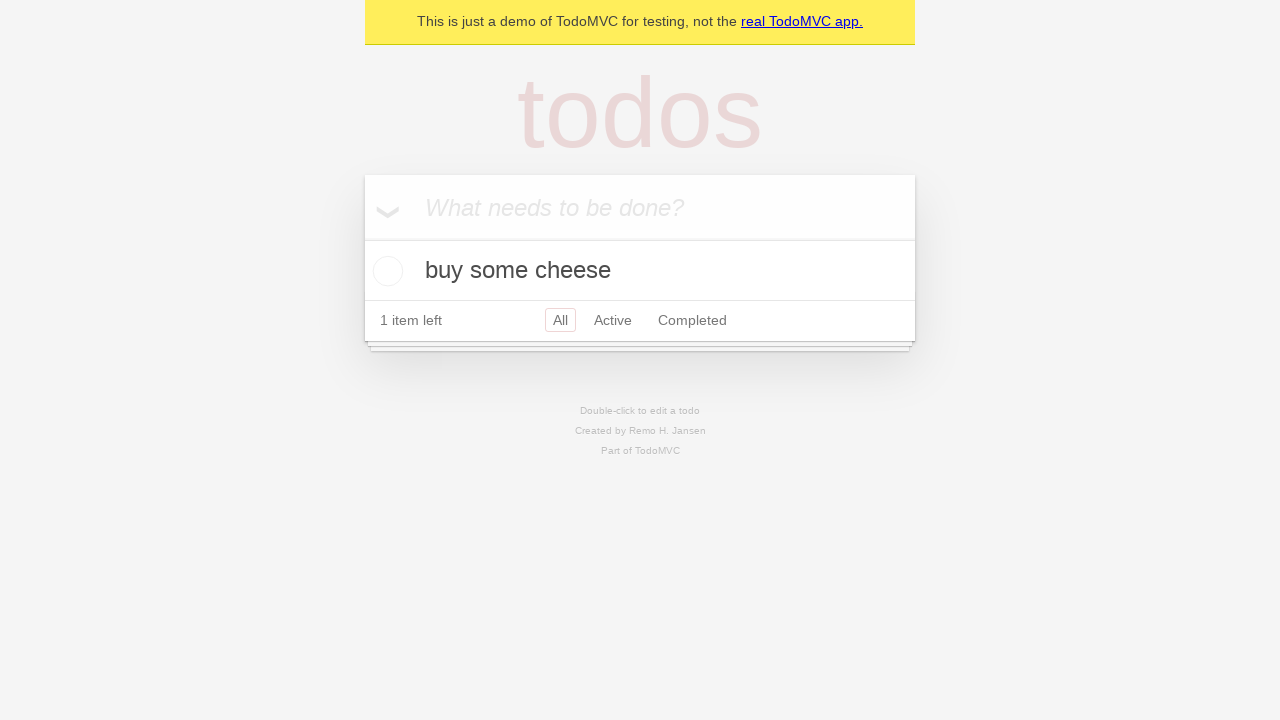

Filled todo input with 'feed the cat' on internal:attr=[placeholder="What needs to be done?"i]
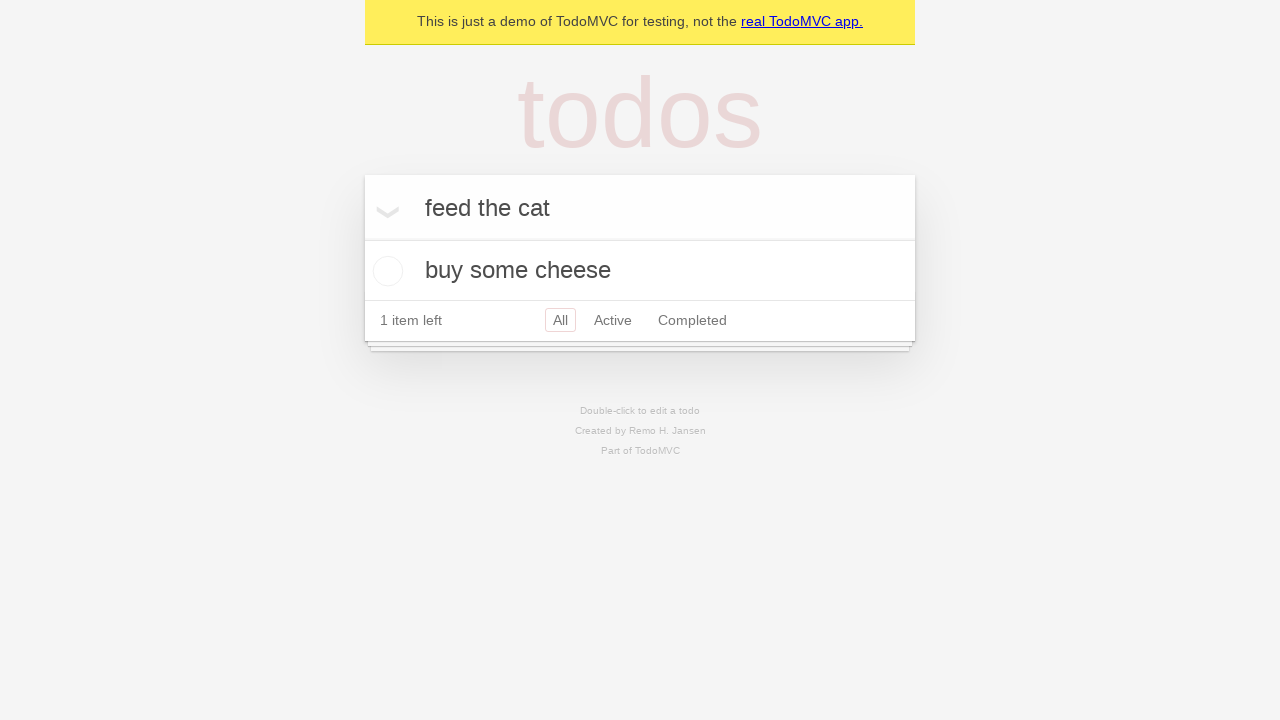

Pressed Enter to create todo item 'feed the cat' on internal:attr=[placeholder="What needs to be done?"i]
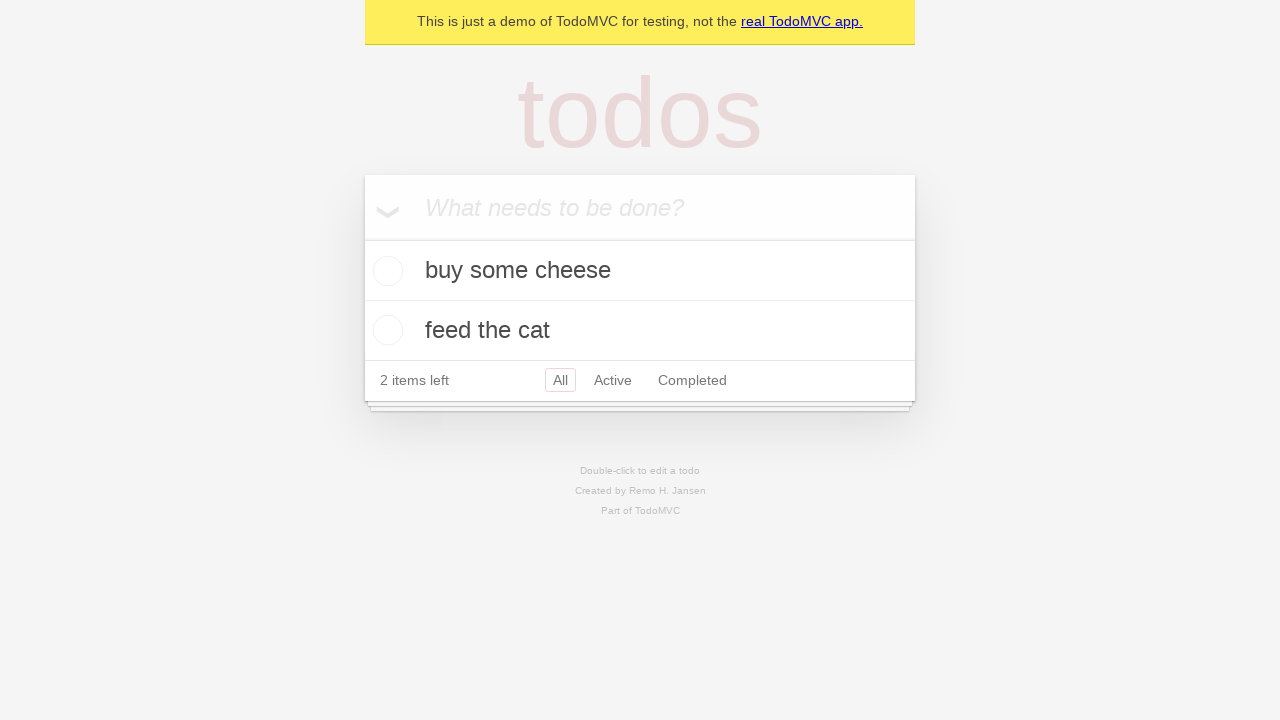

Filled todo input with 'book a doctors appointment' on internal:attr=[placeholder="What needs to be done?"i]
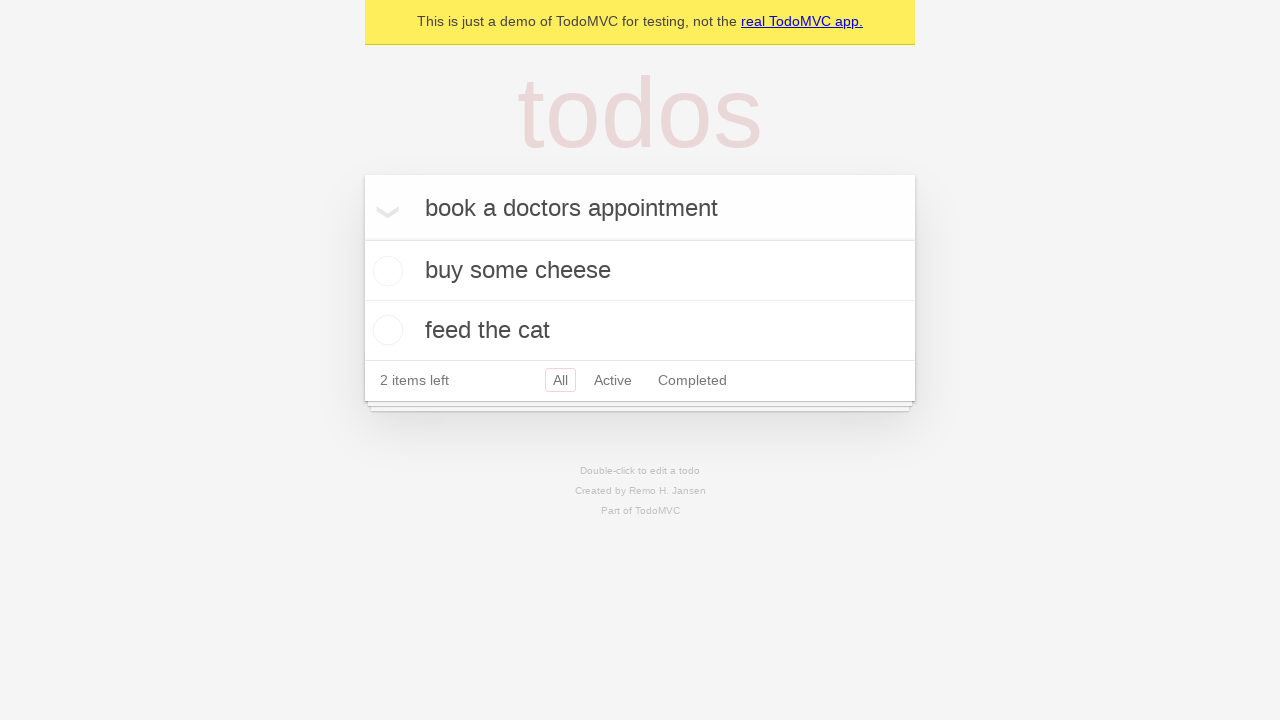

Pressed Enter to create todo item 'book a doctors appointment' on internal:attr=[placeholder="What needs to be done?"i]
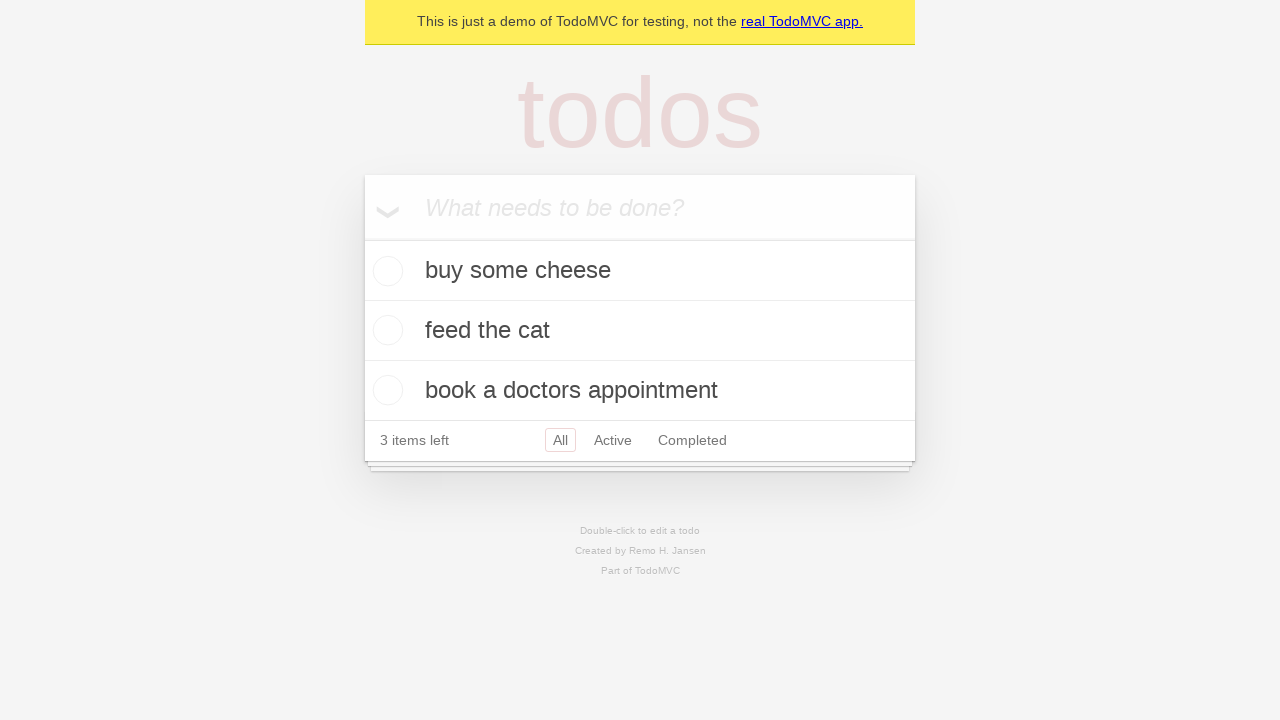

Located all todo items
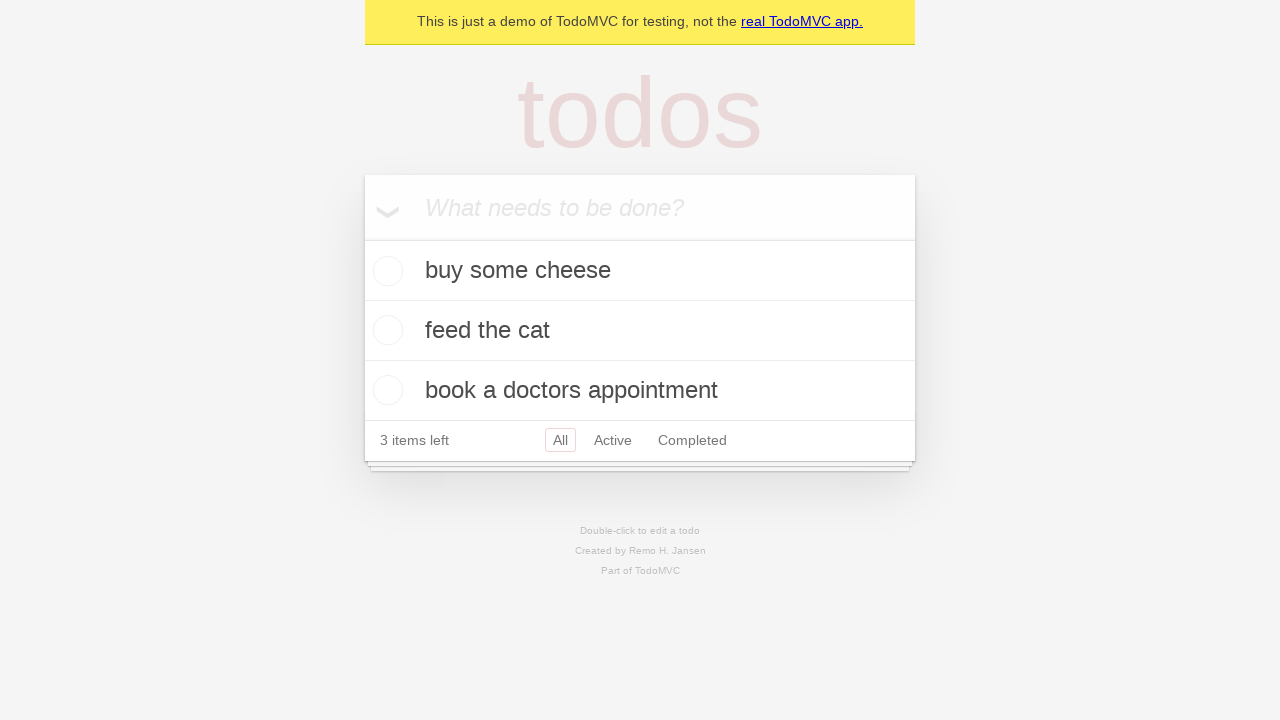

Selected second todo item
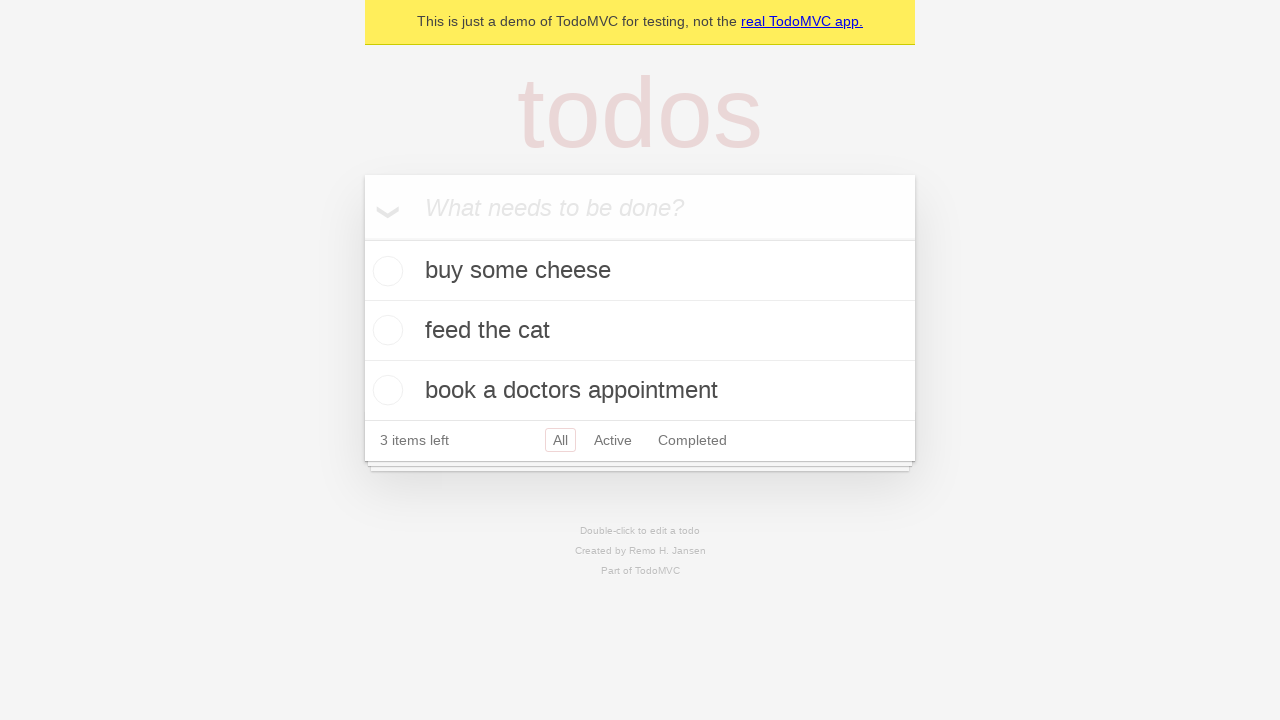

Double-clicked second todo item to enter edit mode at (640, 331) on internal:testid=[data-testid="todo-item"s] >> nth=1
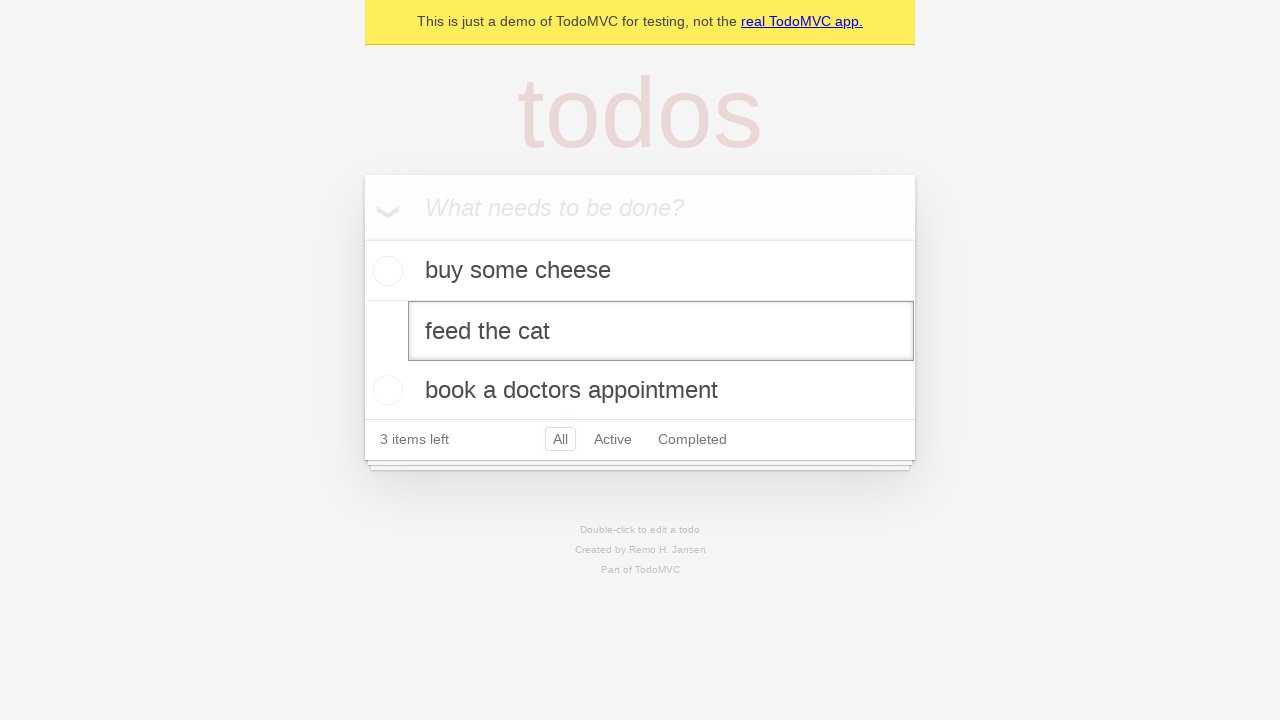

Filled edit textbox with 'buy some sausages' on internal:testid=[data-testid="todo-item"s] >> nth=1 >> internal:role=textbox[nam
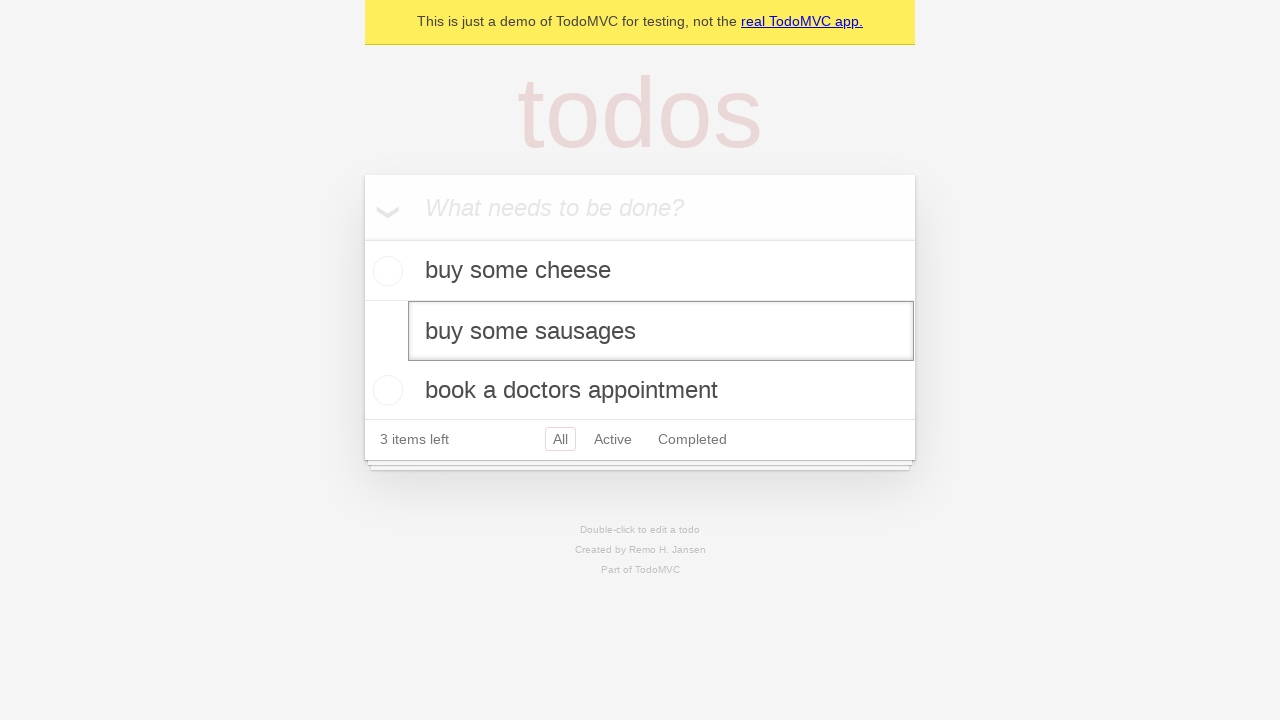

Pressed Enter to save edited todo item on internal:testid=[data-testid="todo-item"s] >> nth=1 >> internal:role=textbox[nam
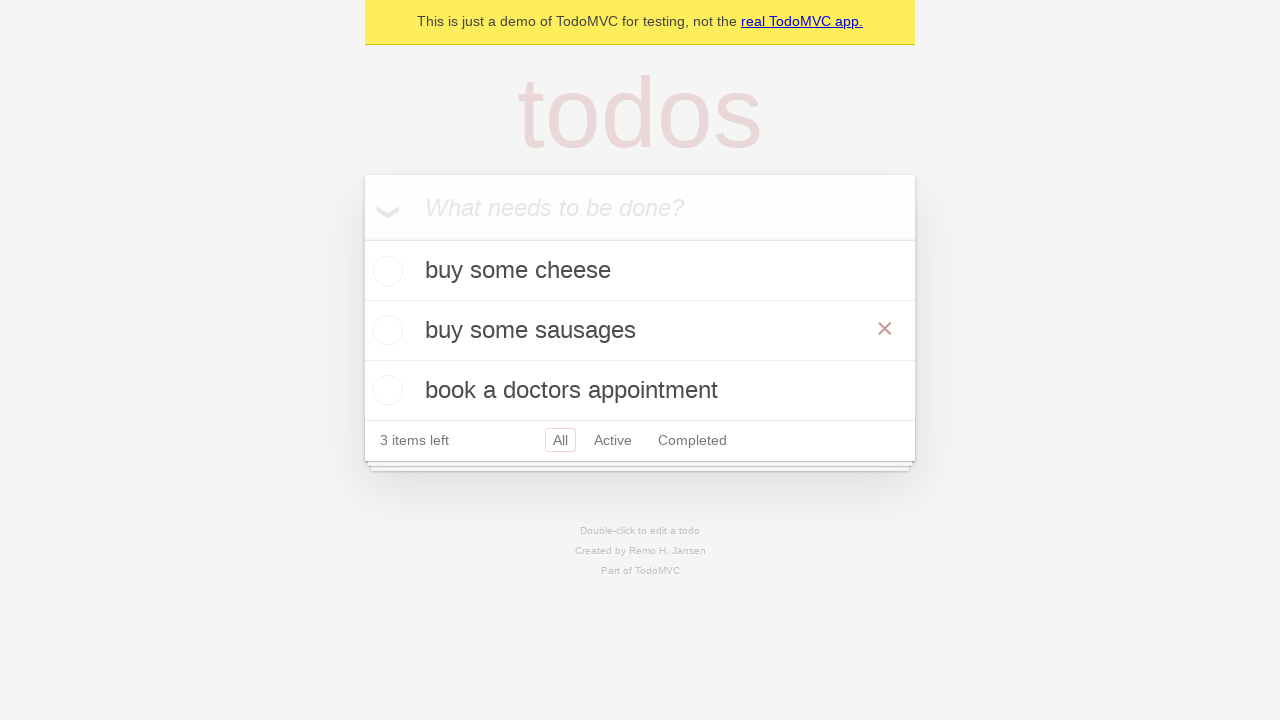

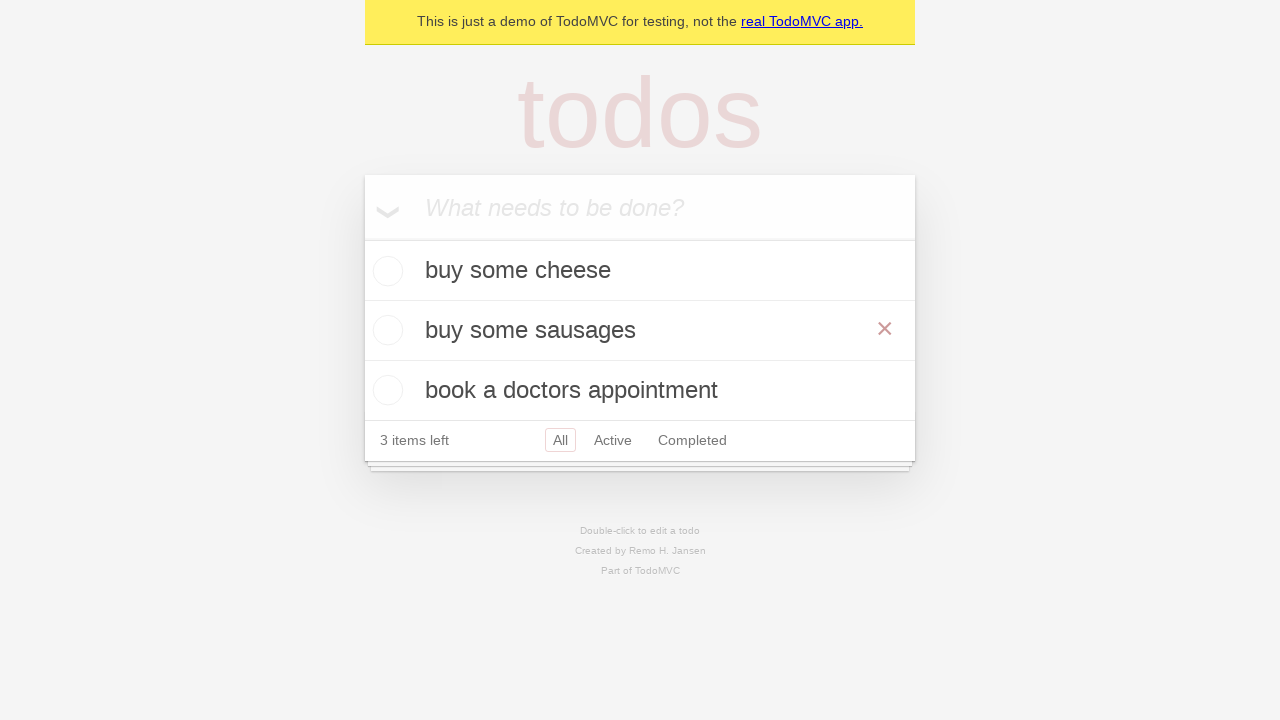